Tests a registration form by filling in first name, last name, and email fields, then submitting and verifying the success message.

Starting URL: http://suninjuly.github.io/registration1.html

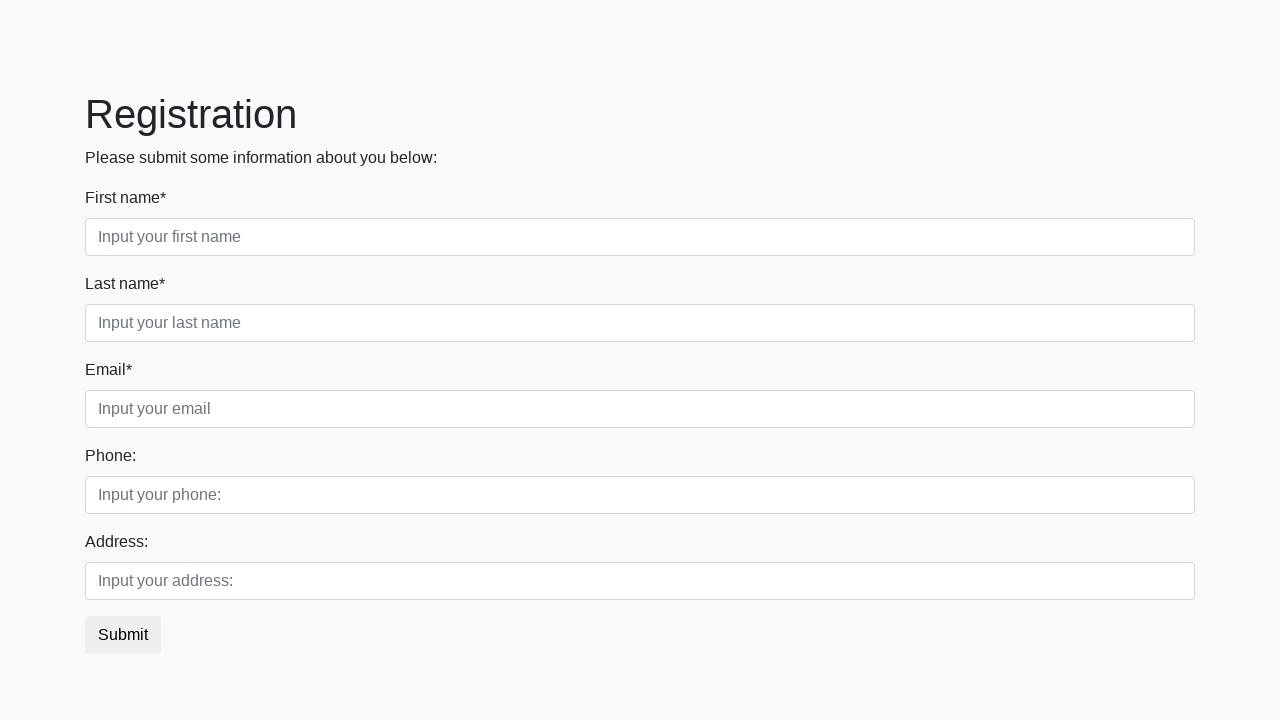

Filled first name field with 'Снежинка' on .first
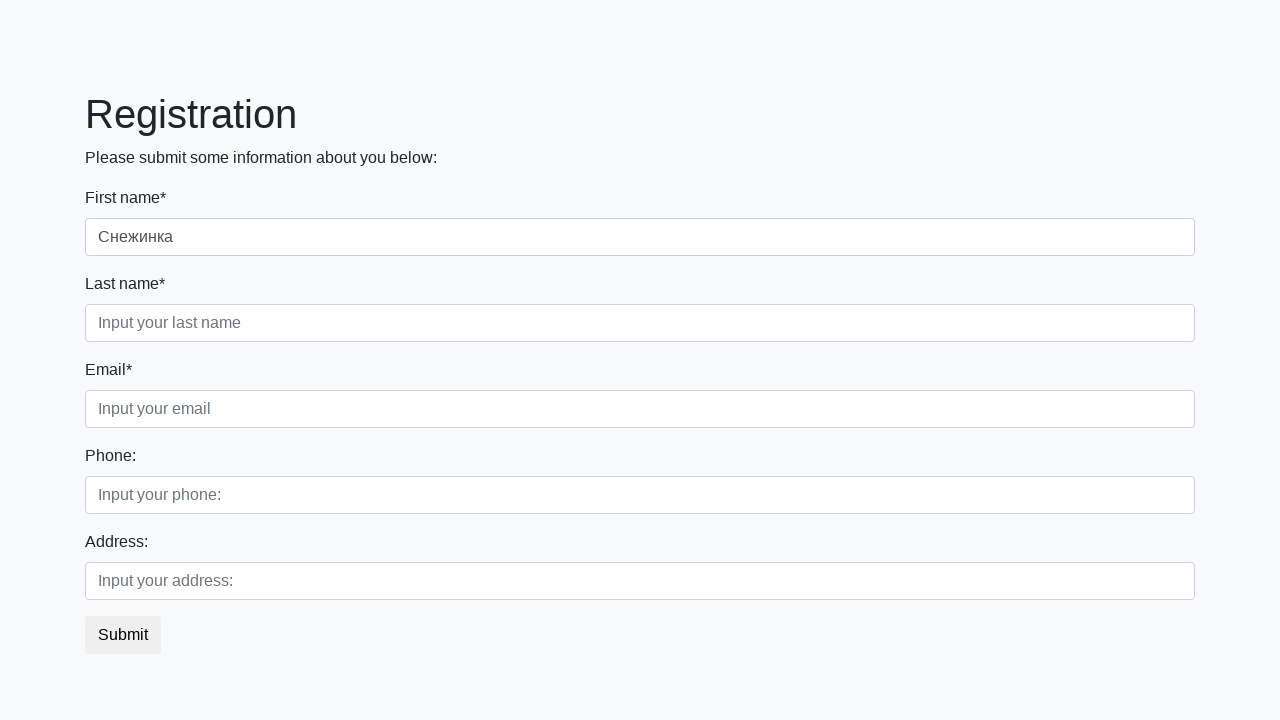

Filled last name field with 'Трюфель' on .second
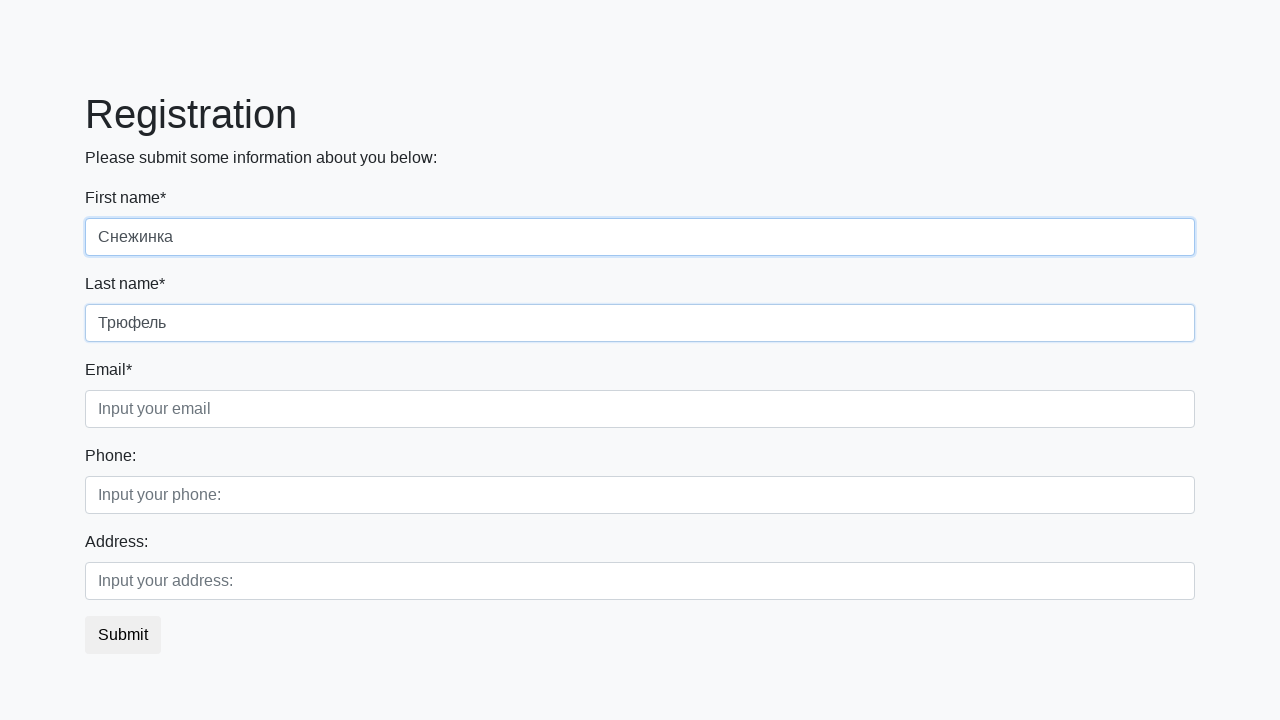

Filled email field with 'огого@mail.ru' on .third
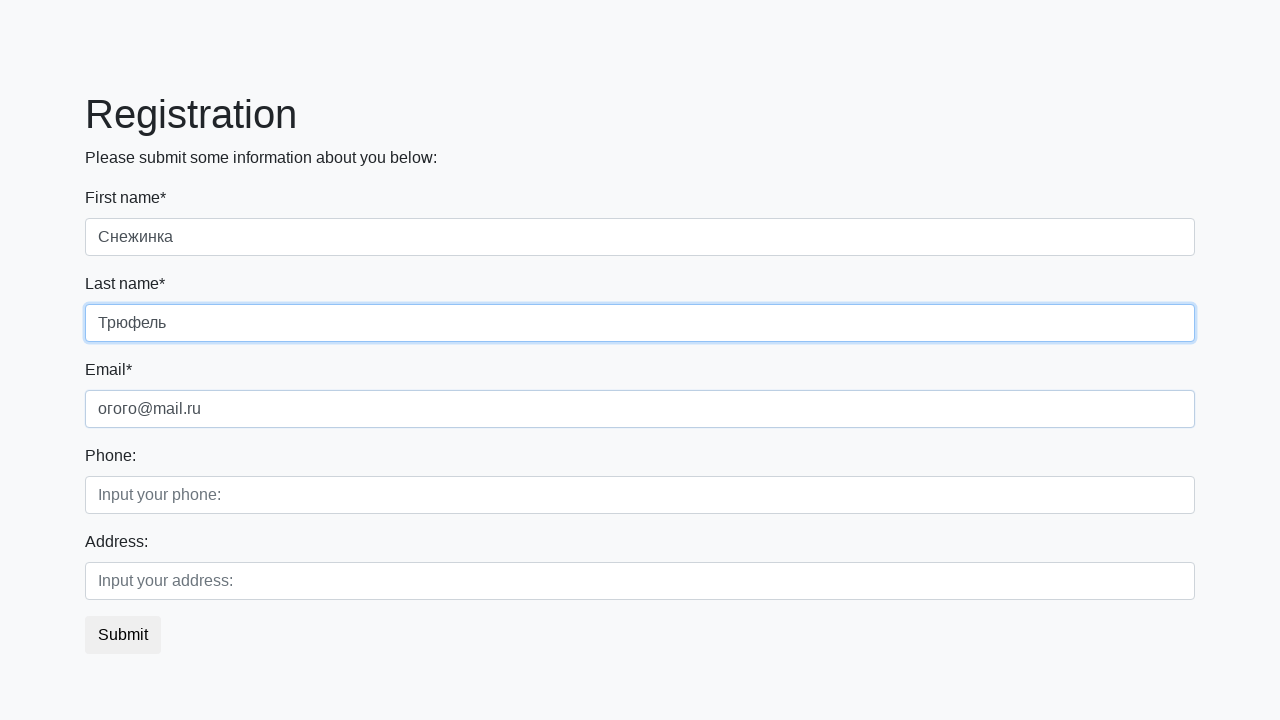

Clicked submit button to register at (123, 635) on button.btn
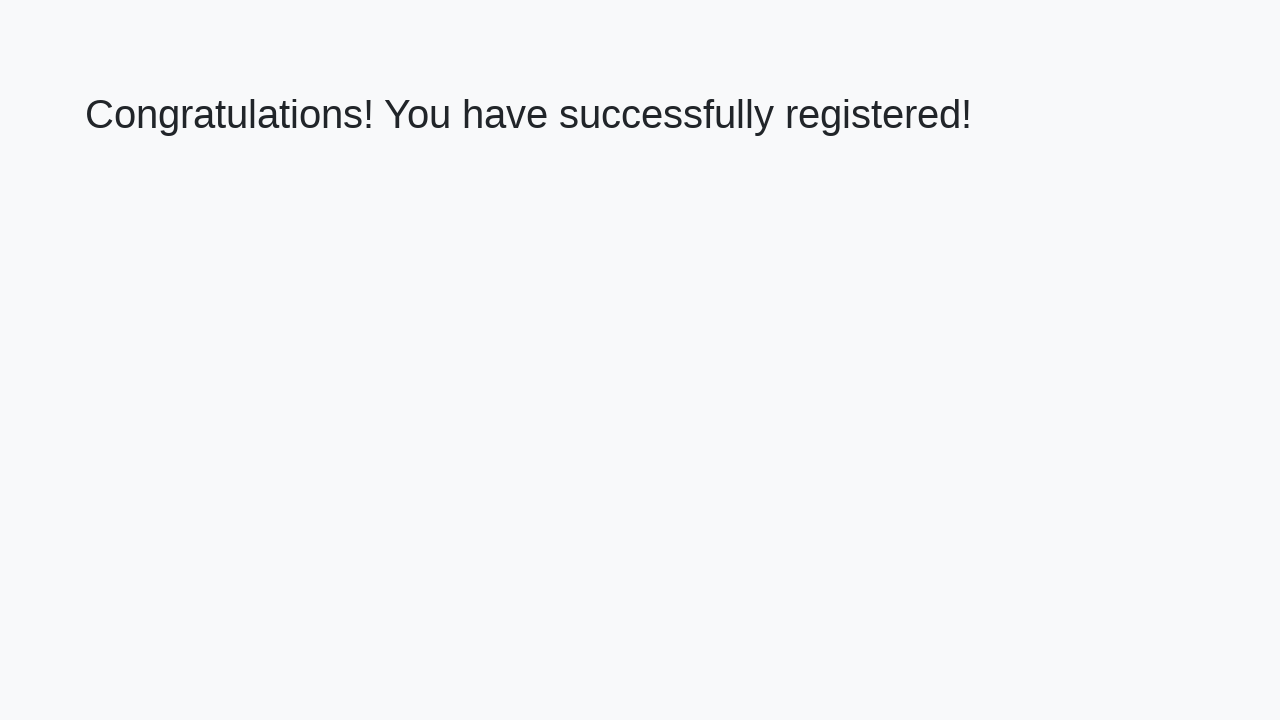

Retrieved success message text
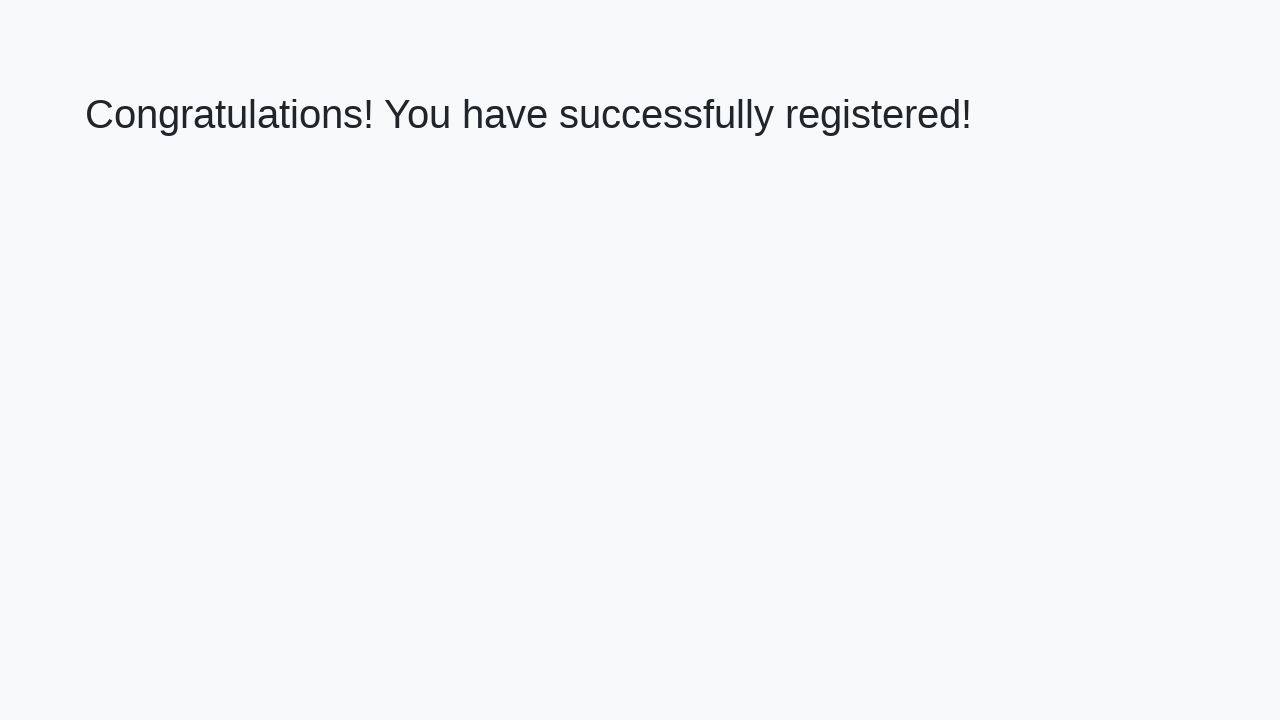

Verified success message: 'Congratulations! You have successfully registered!'
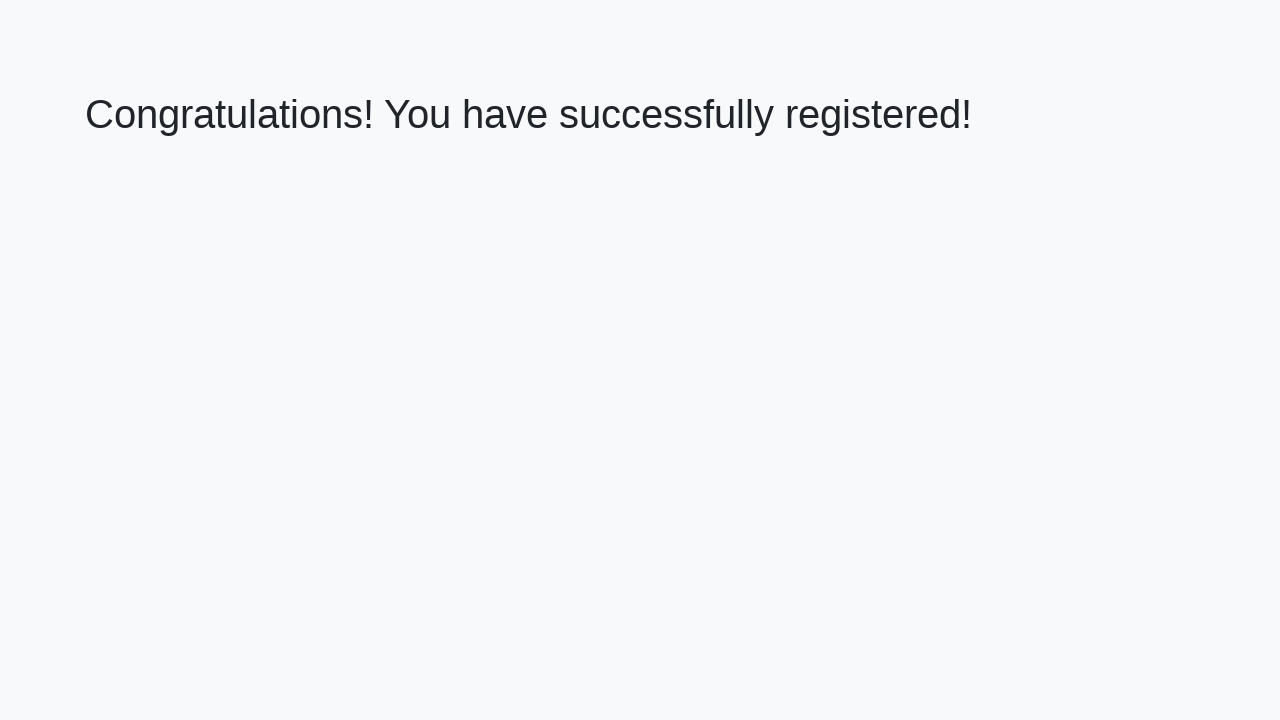

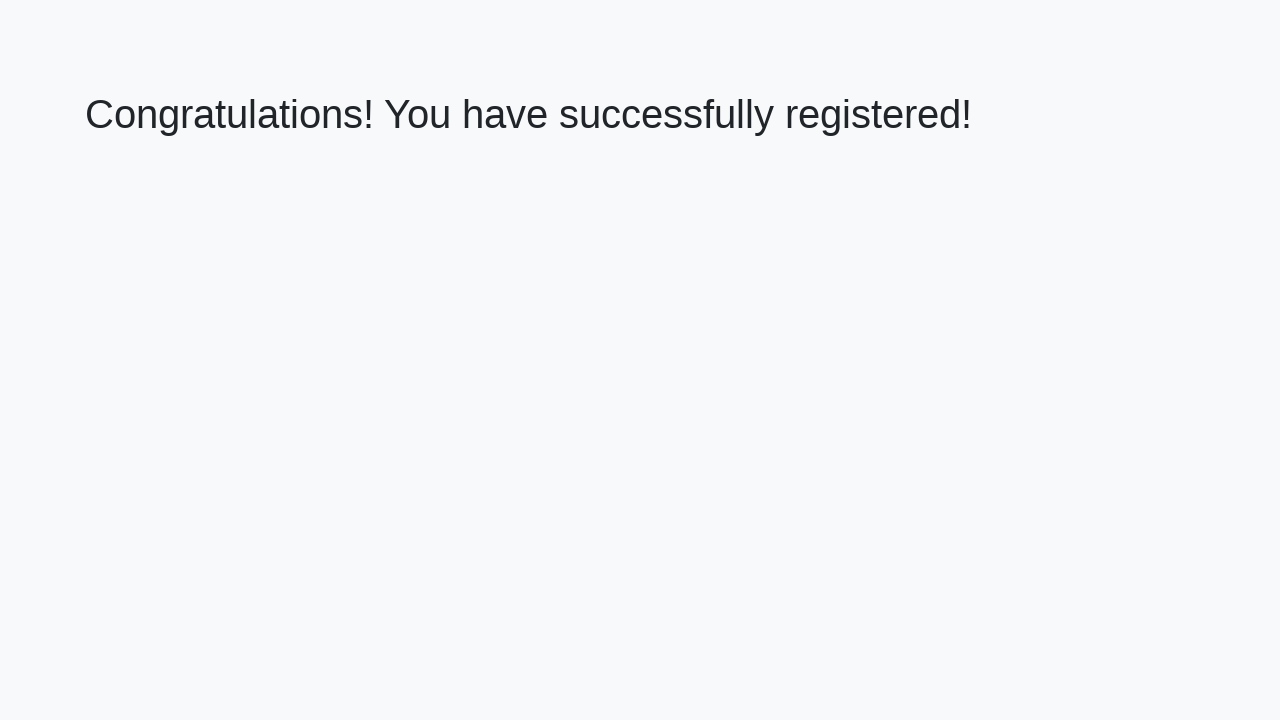